Tests table sorting functionality by clicking on column header and verifying that the table can be interacted with

Starting URL: https://rahulshettyacademy.com/seleniumPractise/#/offers

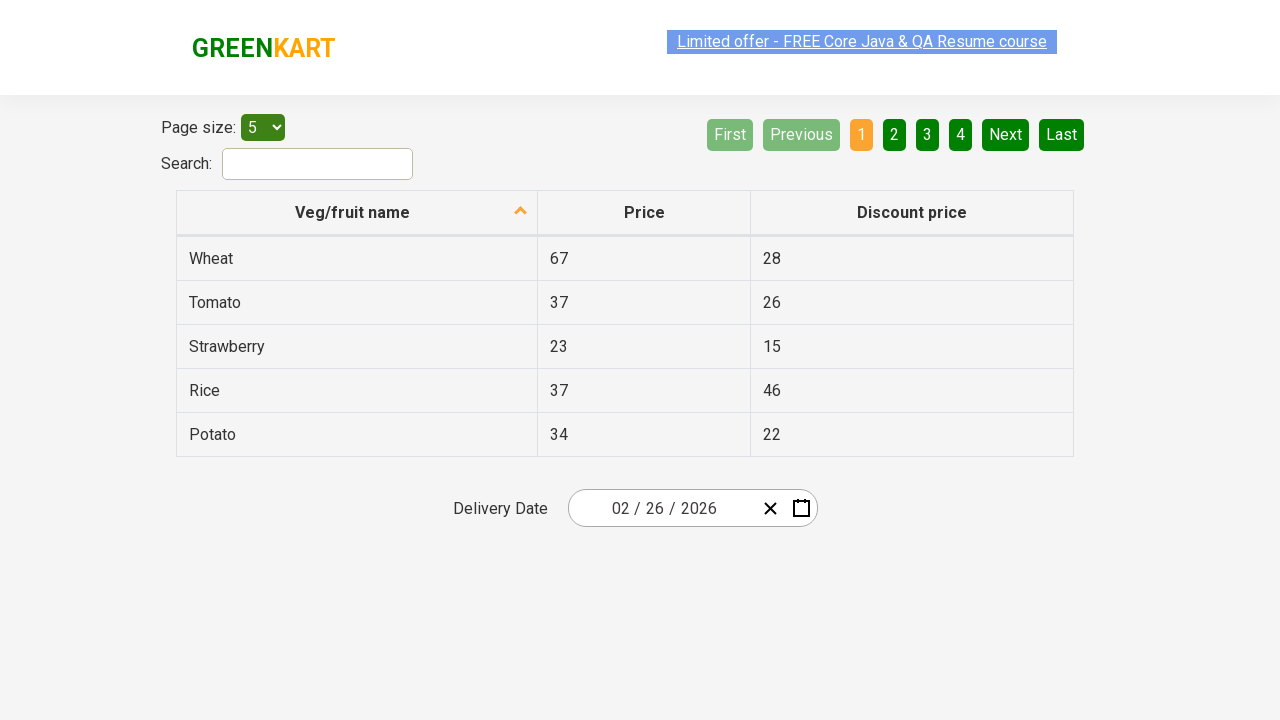

Navigated to offers page
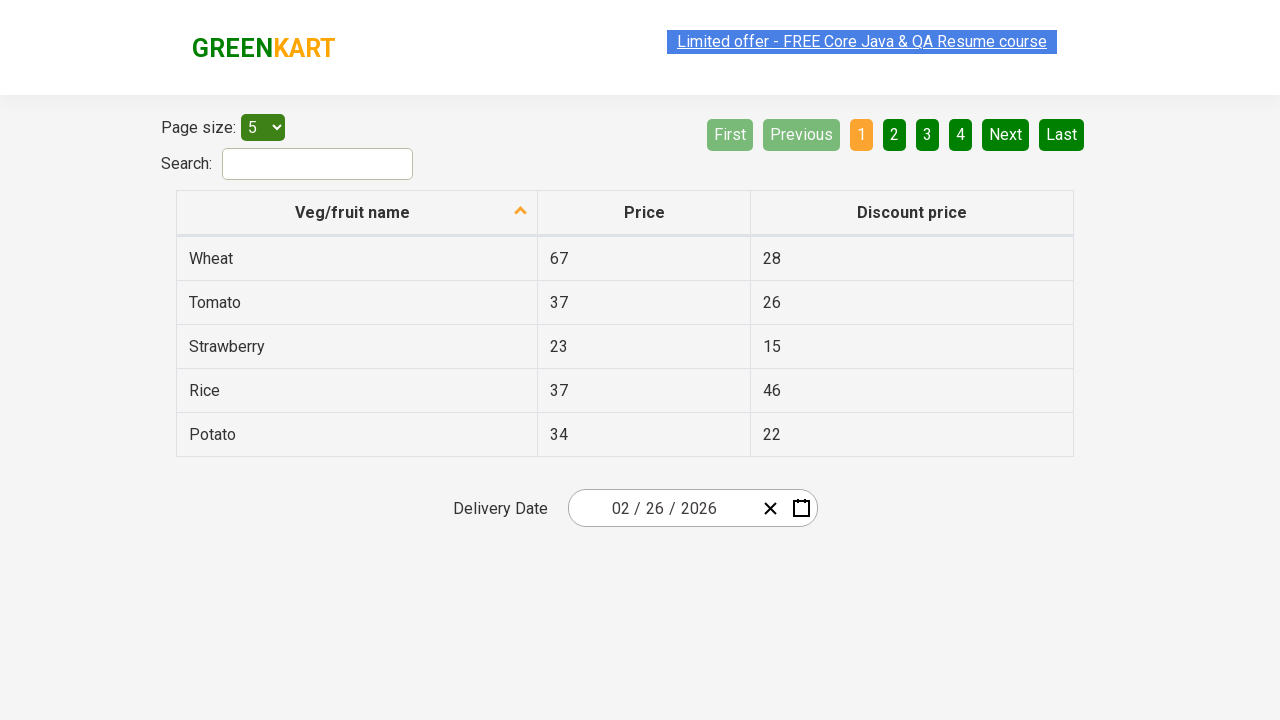

Clicked on first column header to sort table at (357, 213) on xpath=//tr/th[1]
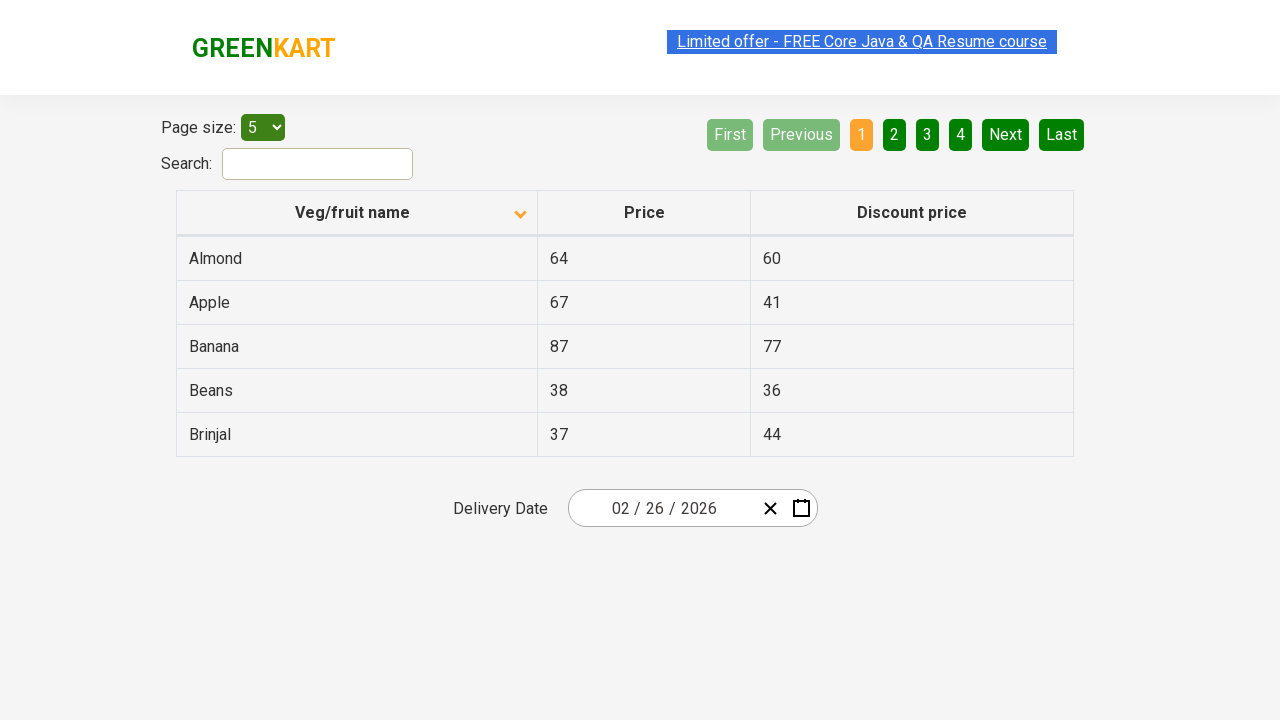

Table rows loaded after sorting
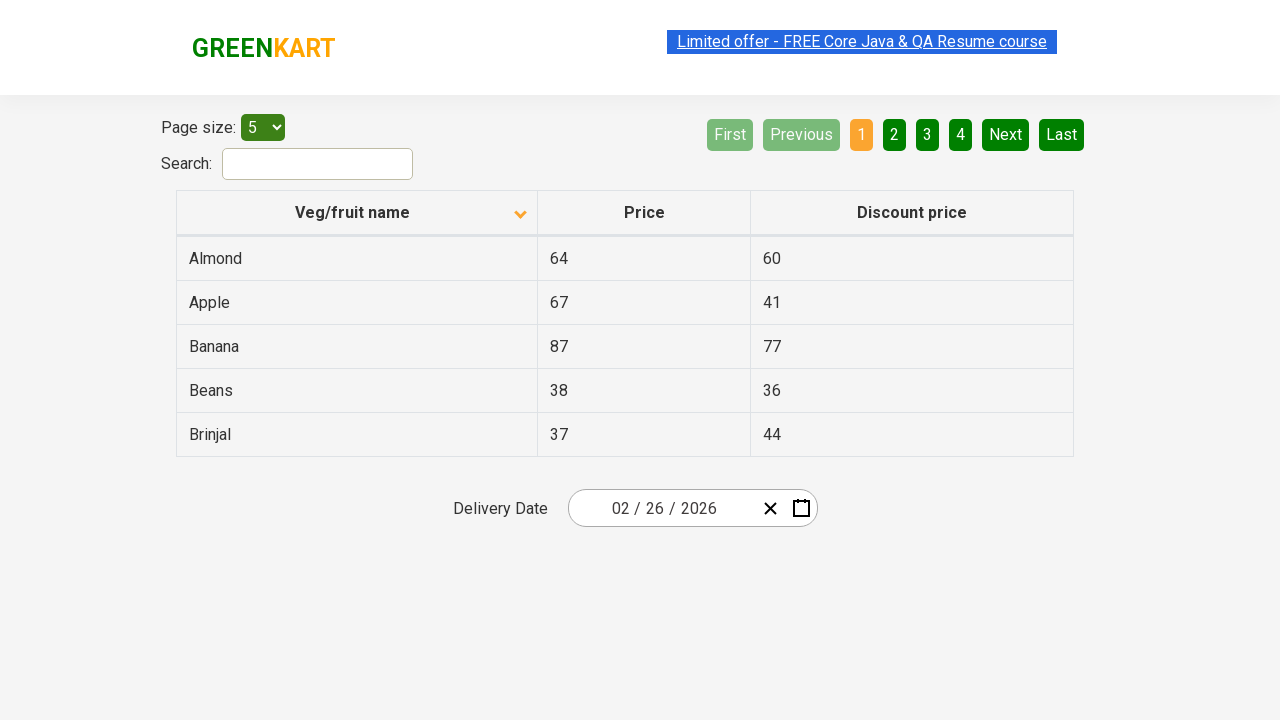

Verified table contains Apple row after sorting
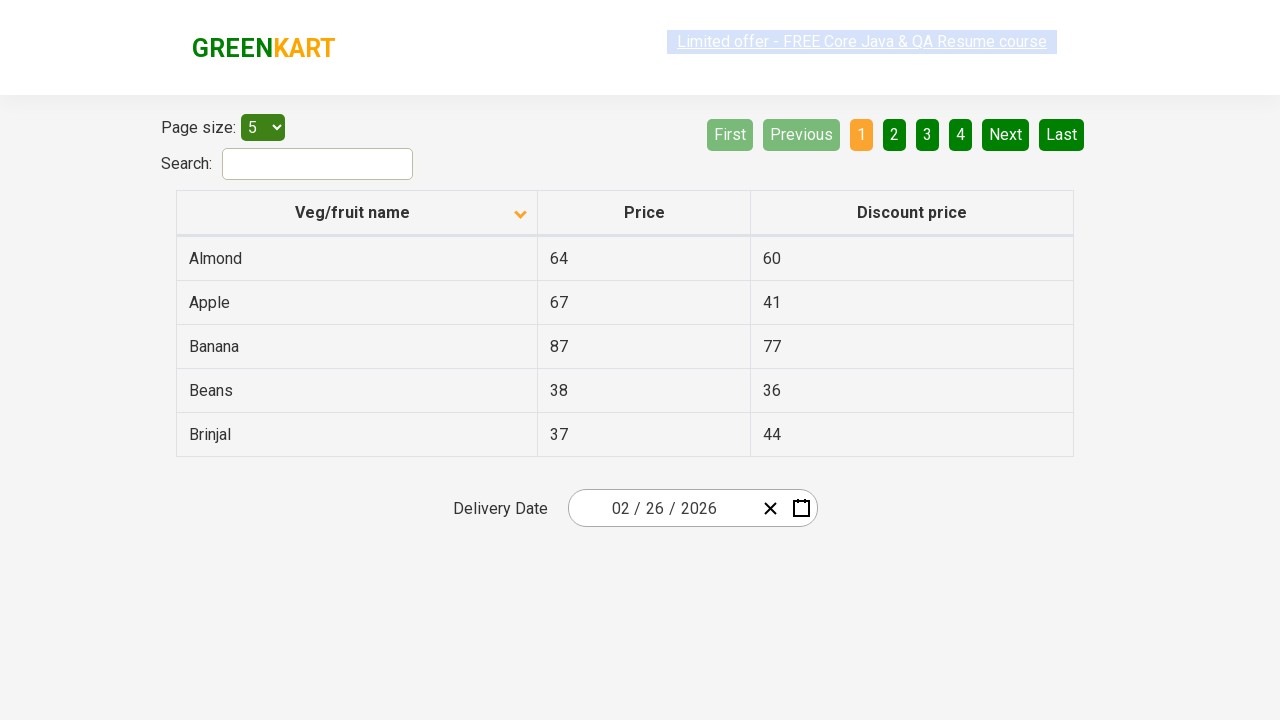

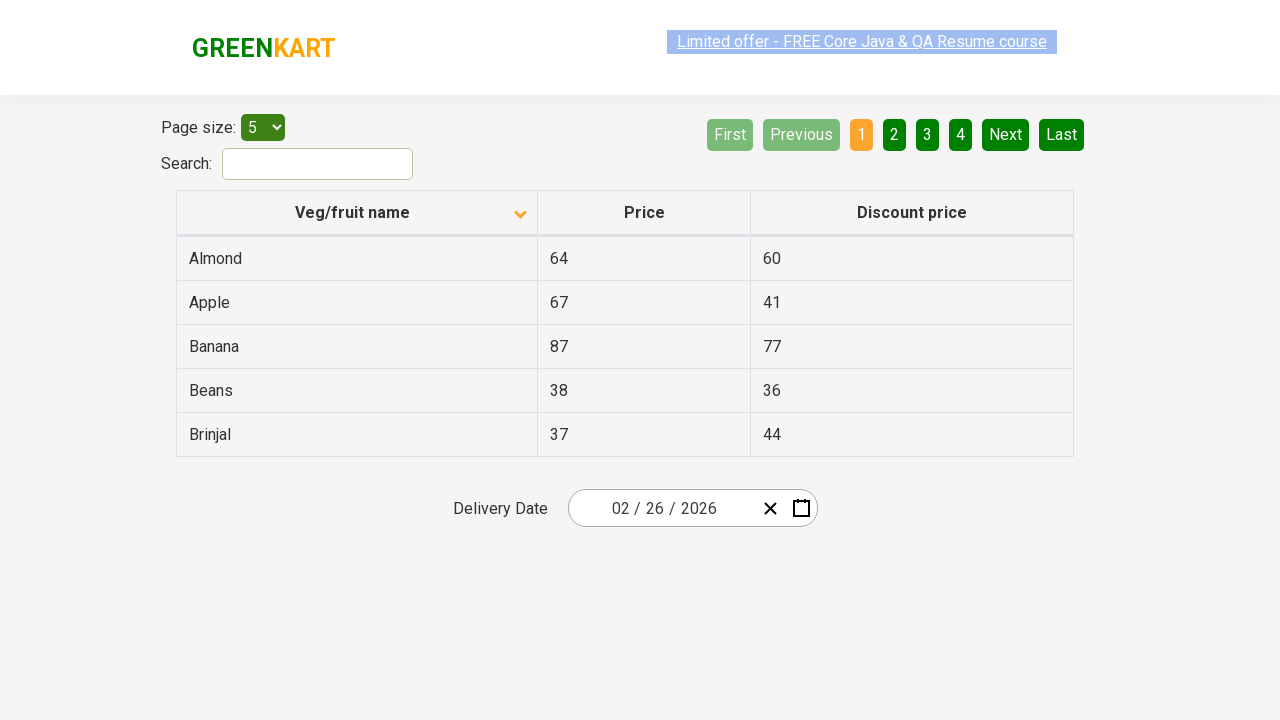